Tests browser navigation functionality by visiting multiple pages, using back/forward navigation, and resizing the browser window.

Starting URL: https://kristinek.github.io/site/tasks/locators_different

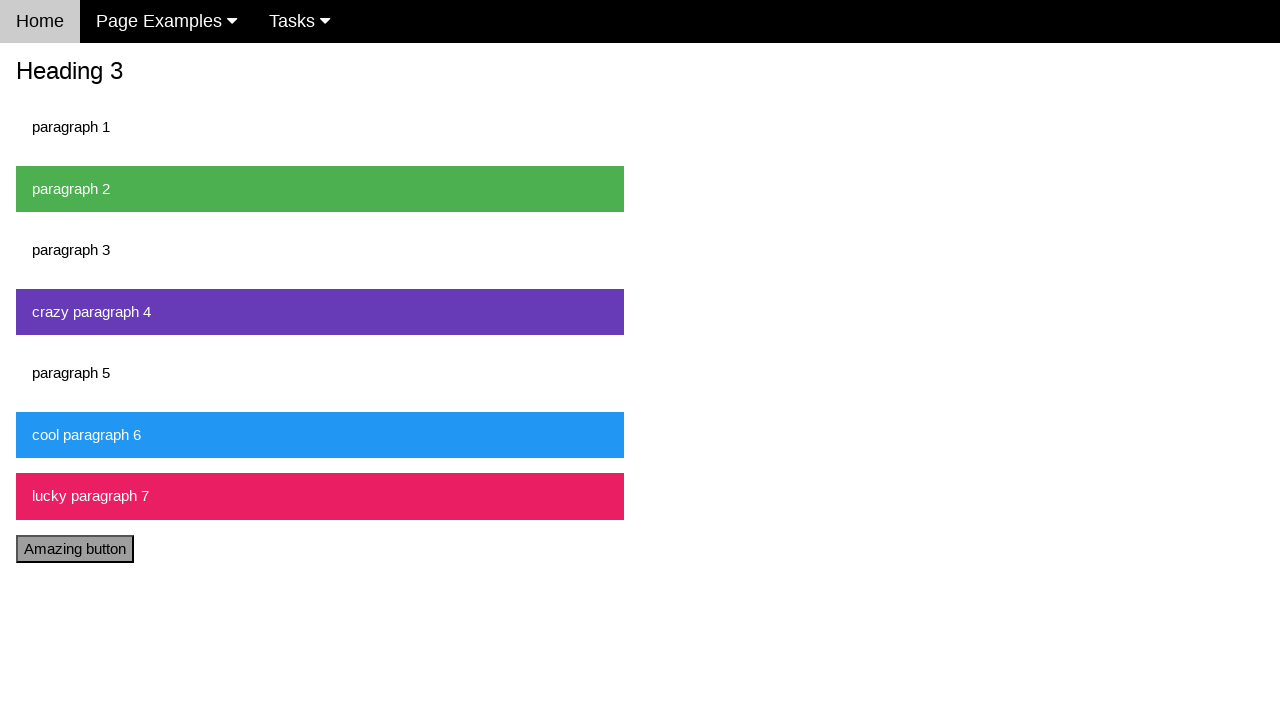

Navigated to actions example page
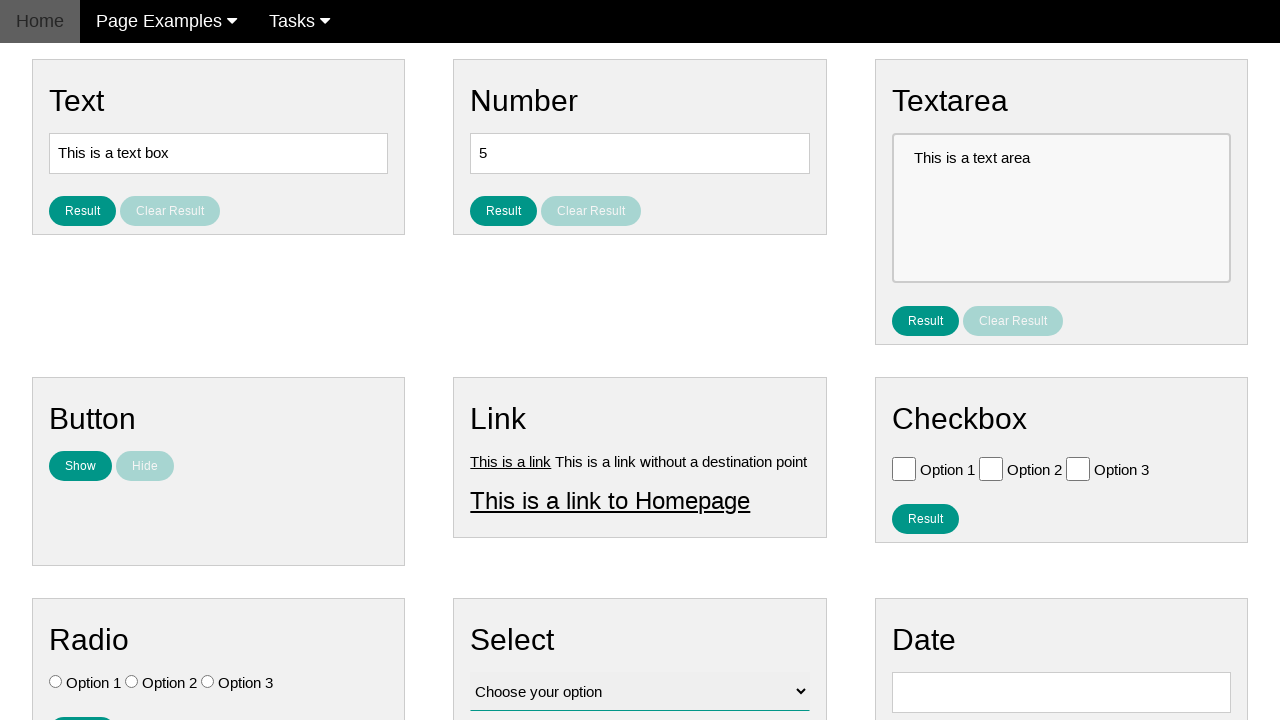

Resized browser window to 800x600
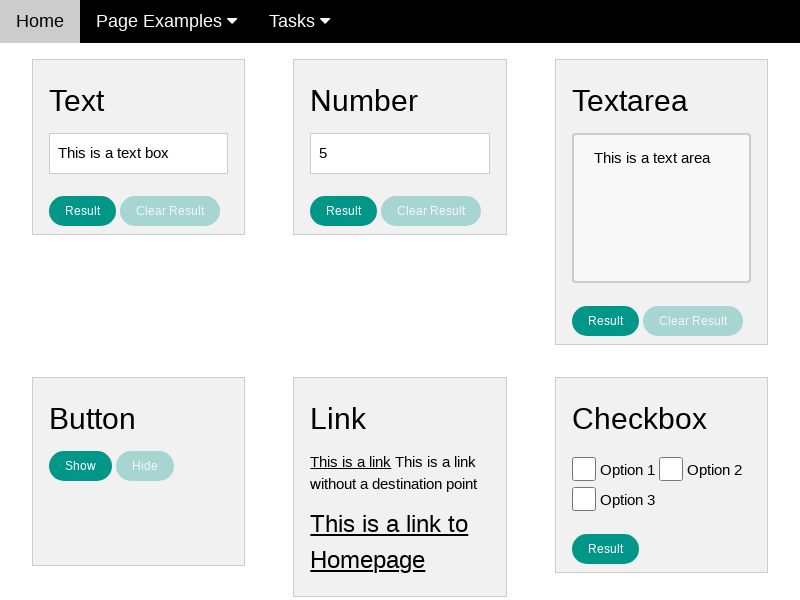

Navigated to locators example page
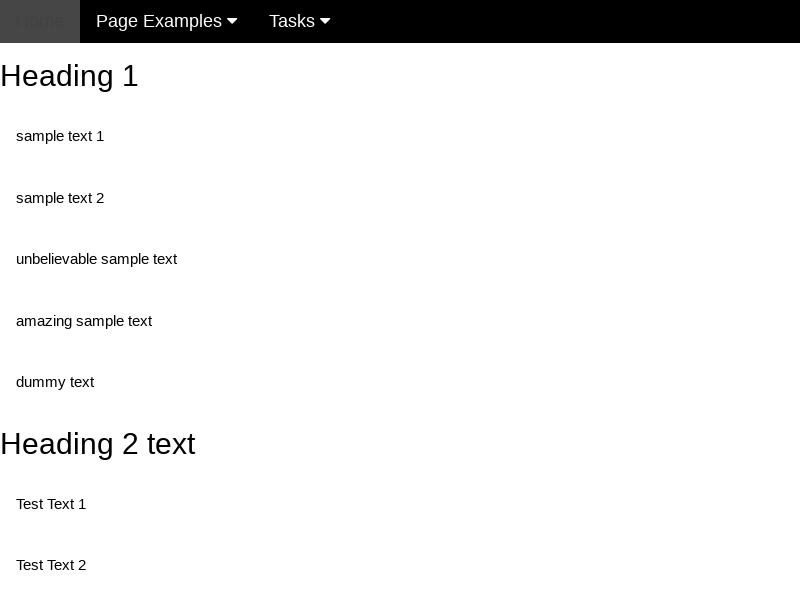

Navigated back to actions page using browser back button
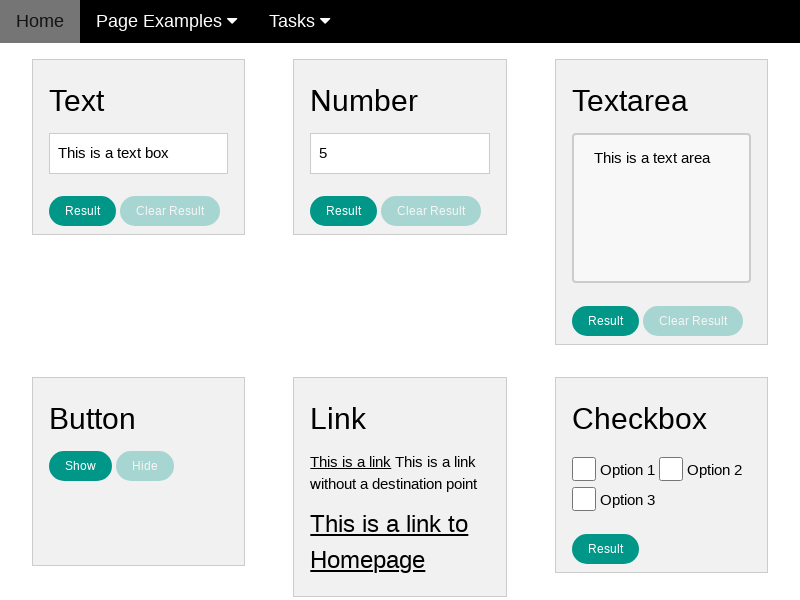

Navigated forward to locators page using browser forward button
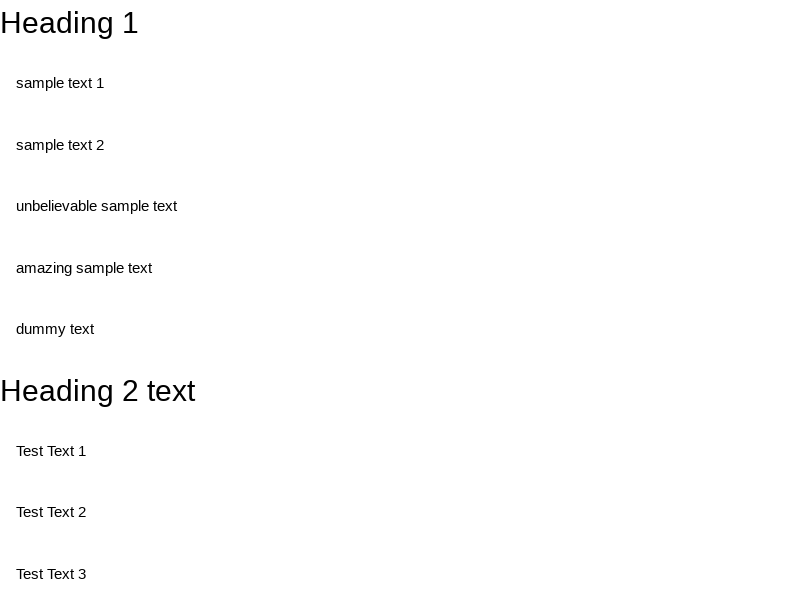

Waited for page load state to complete
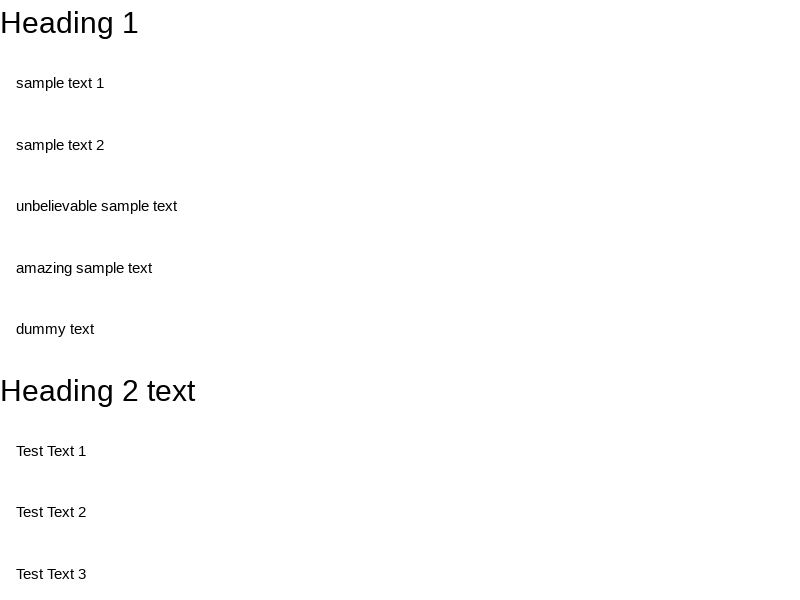

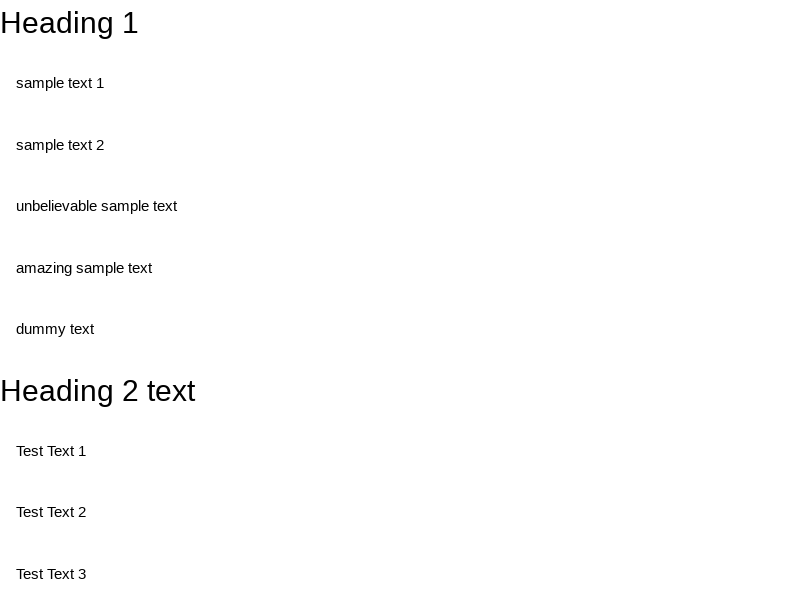